Navigates to two different XKCD comics and verifies the title text on each page

Starting URL: https://xkcd.com/2224/

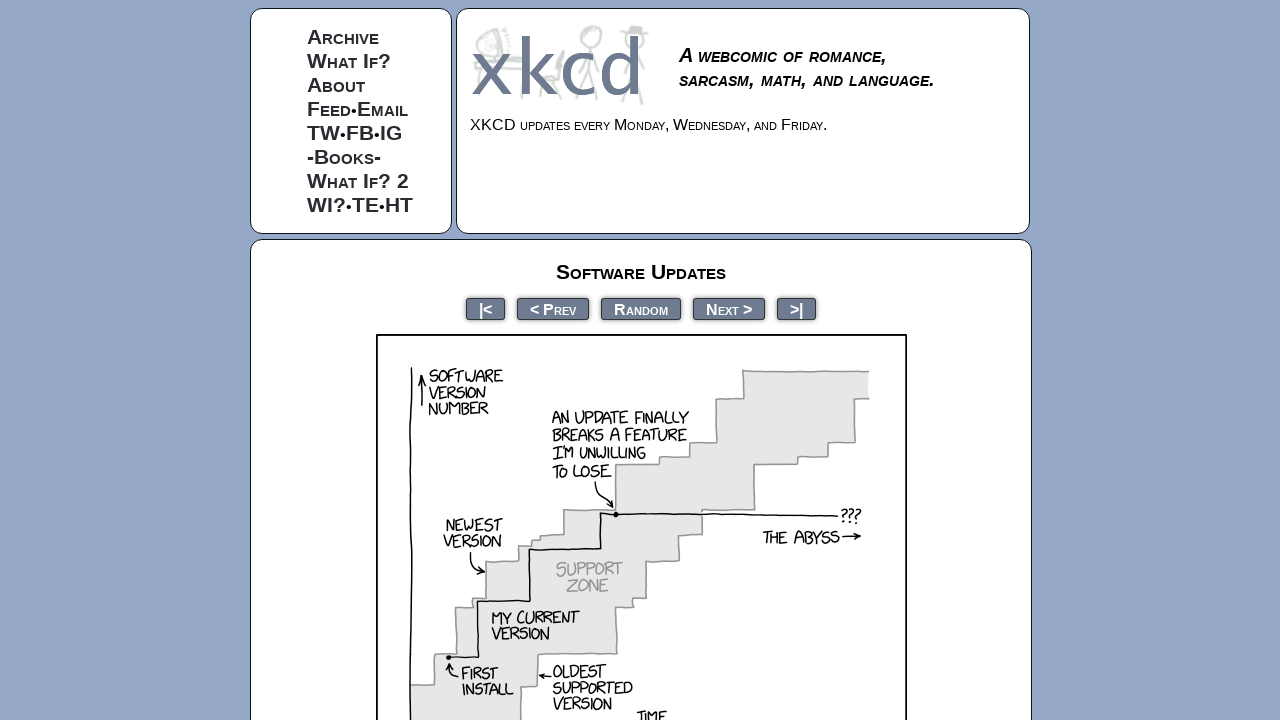

Waited for first comic title element to load
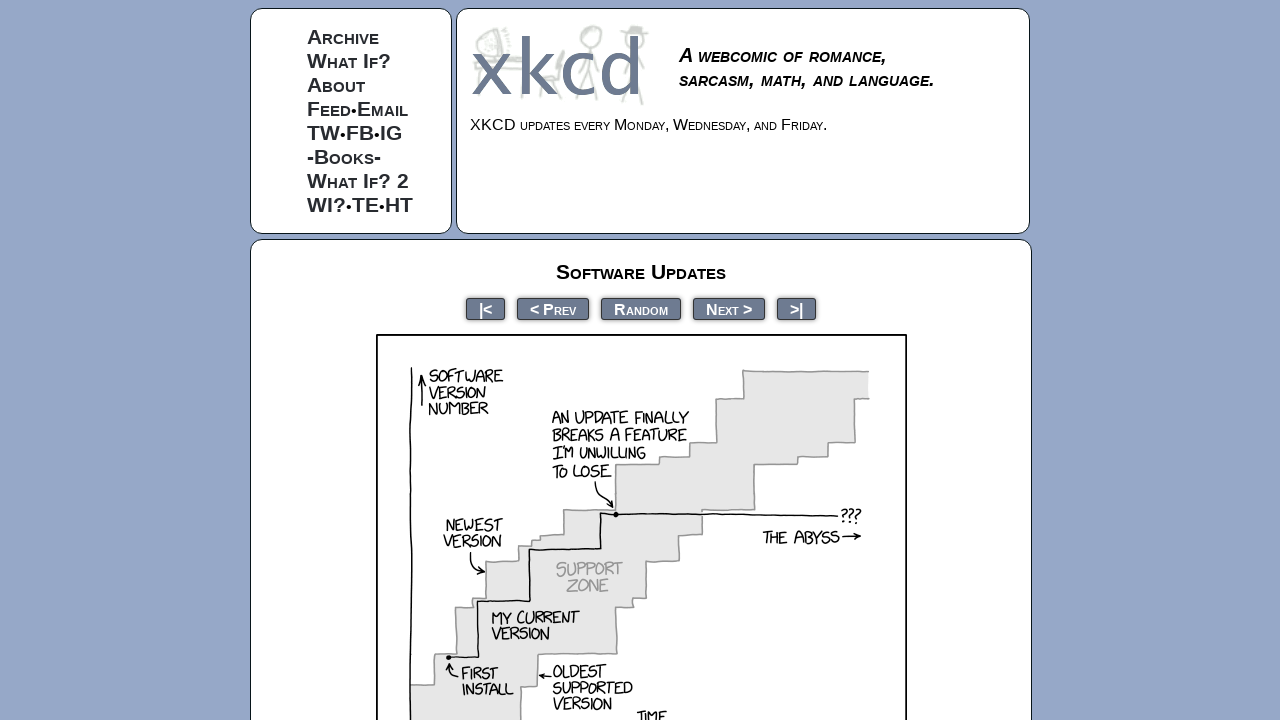

Verified first comic title contains 'Software Updates'
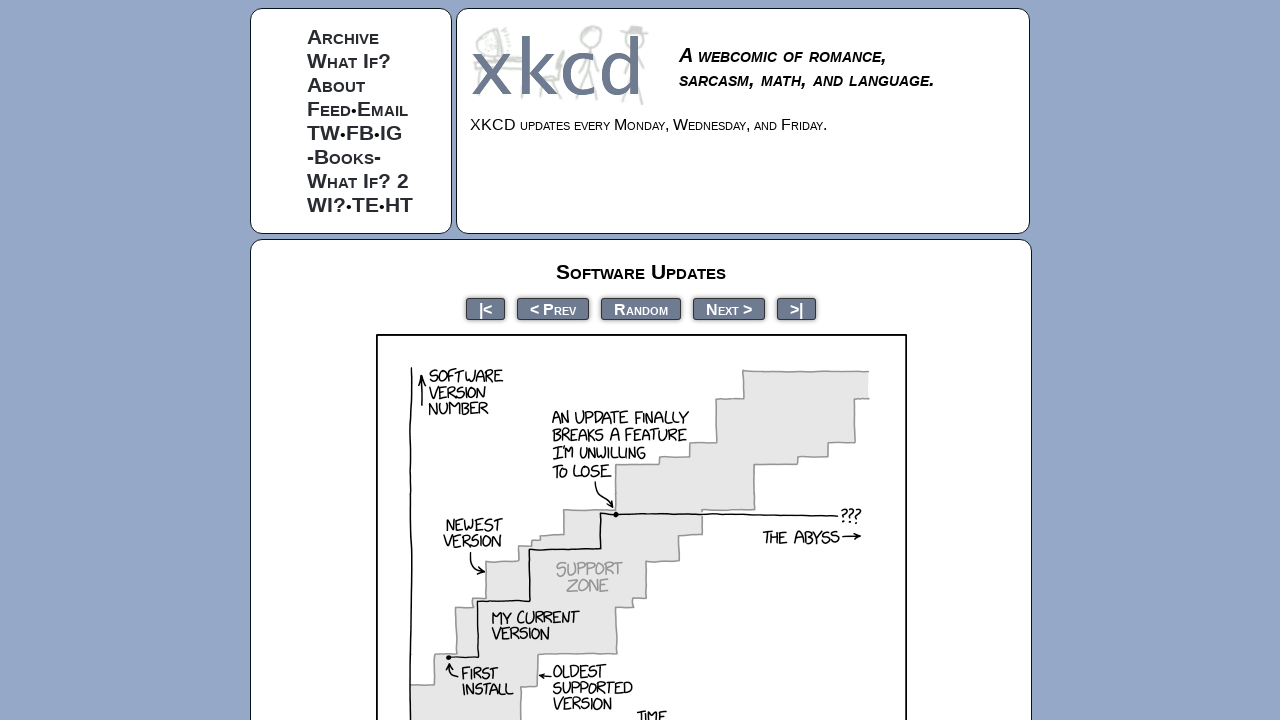

Navigated to second XKCD comic (608)
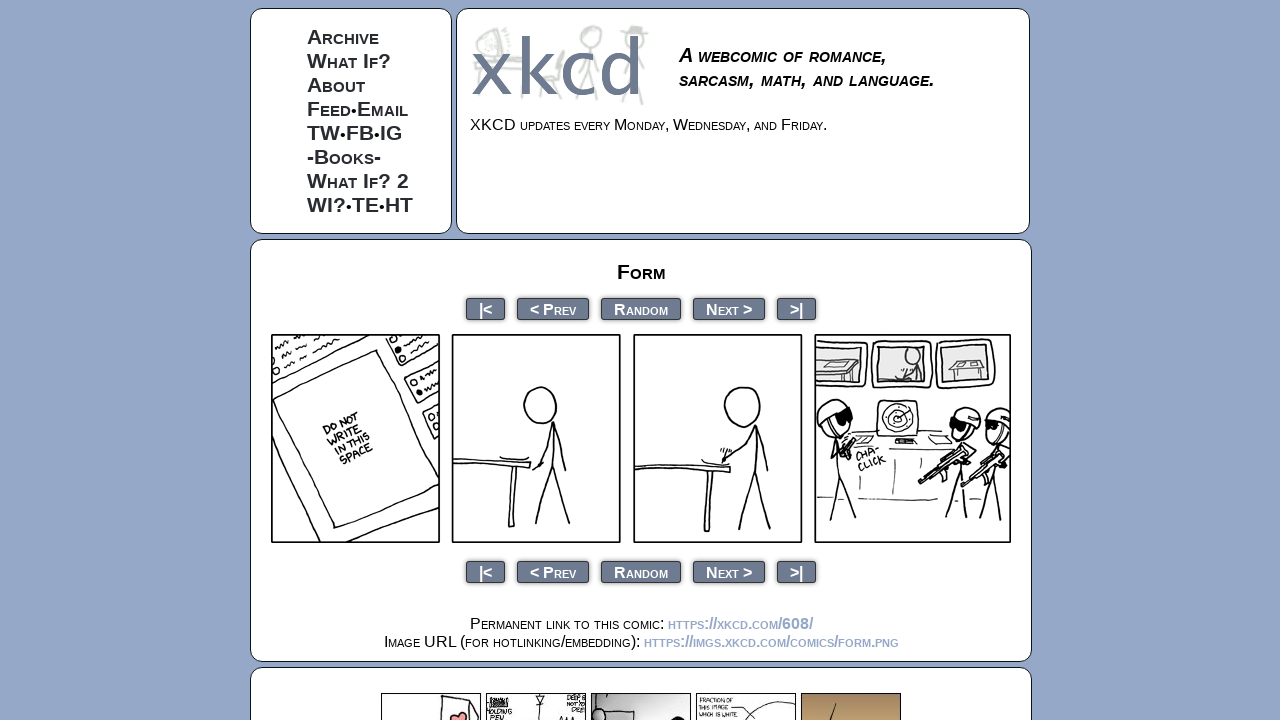

Waited for second comic title element to load
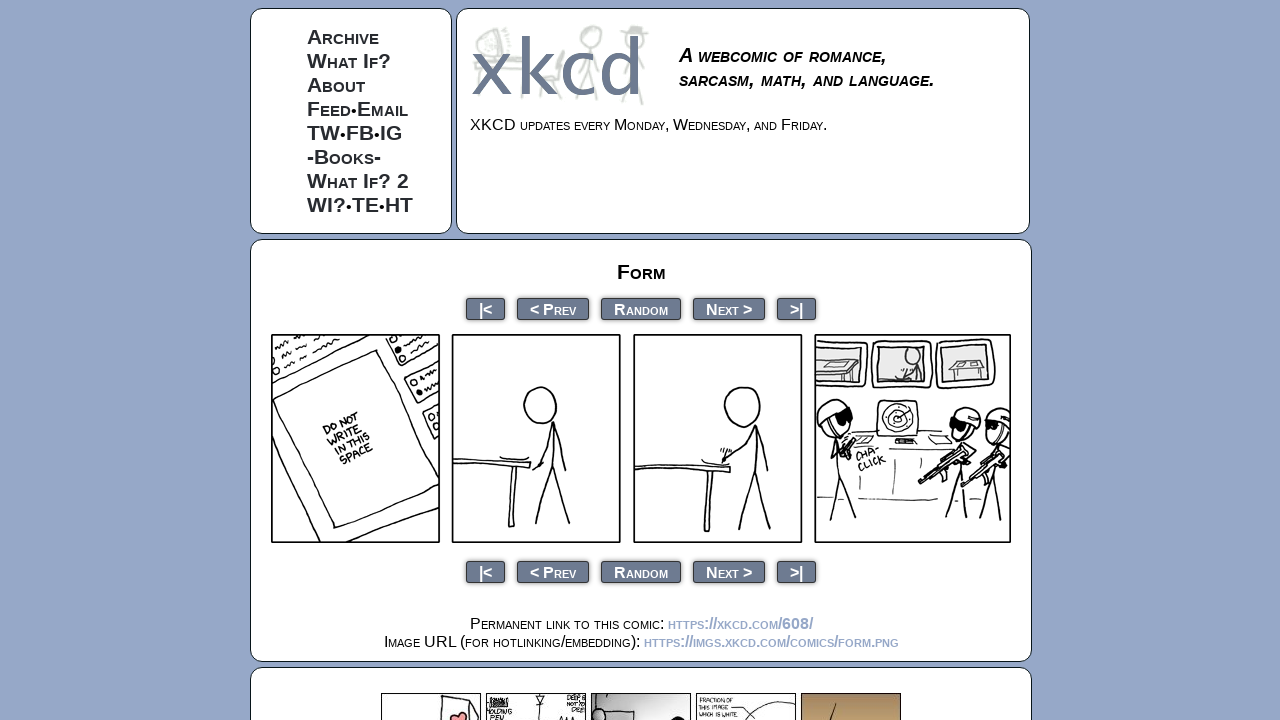

Verified second comic title is exactly 'Form'
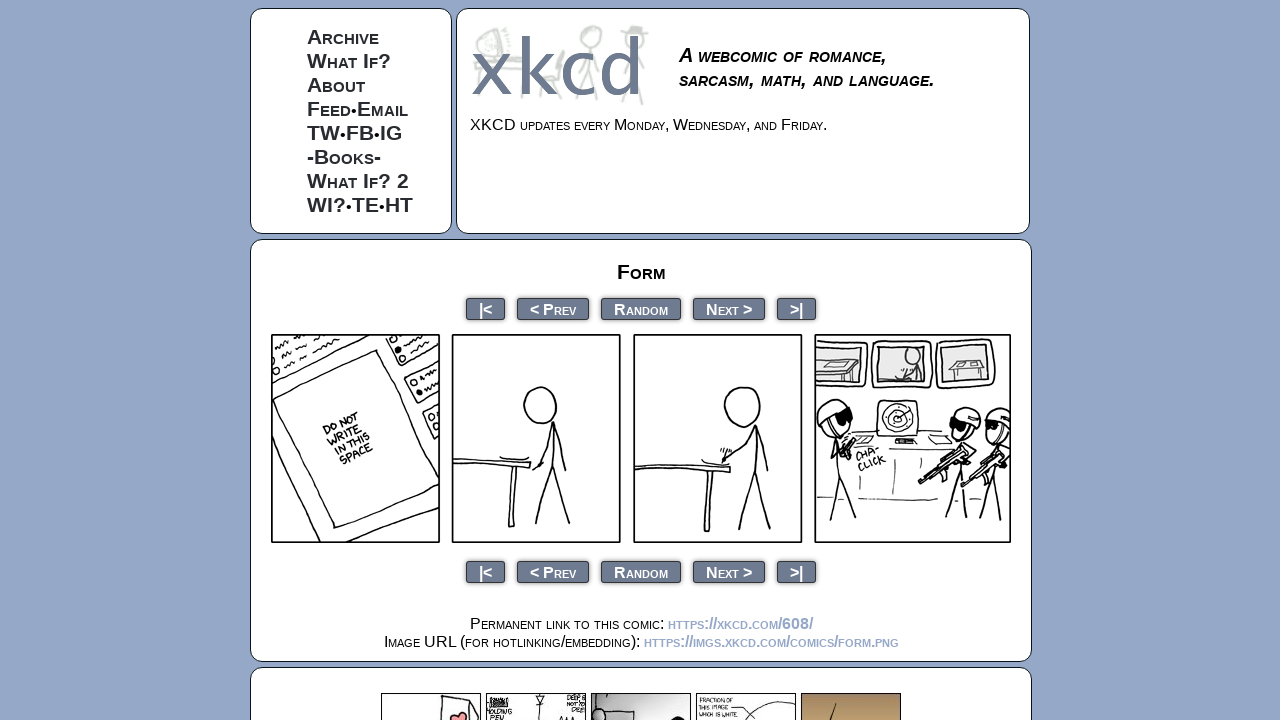

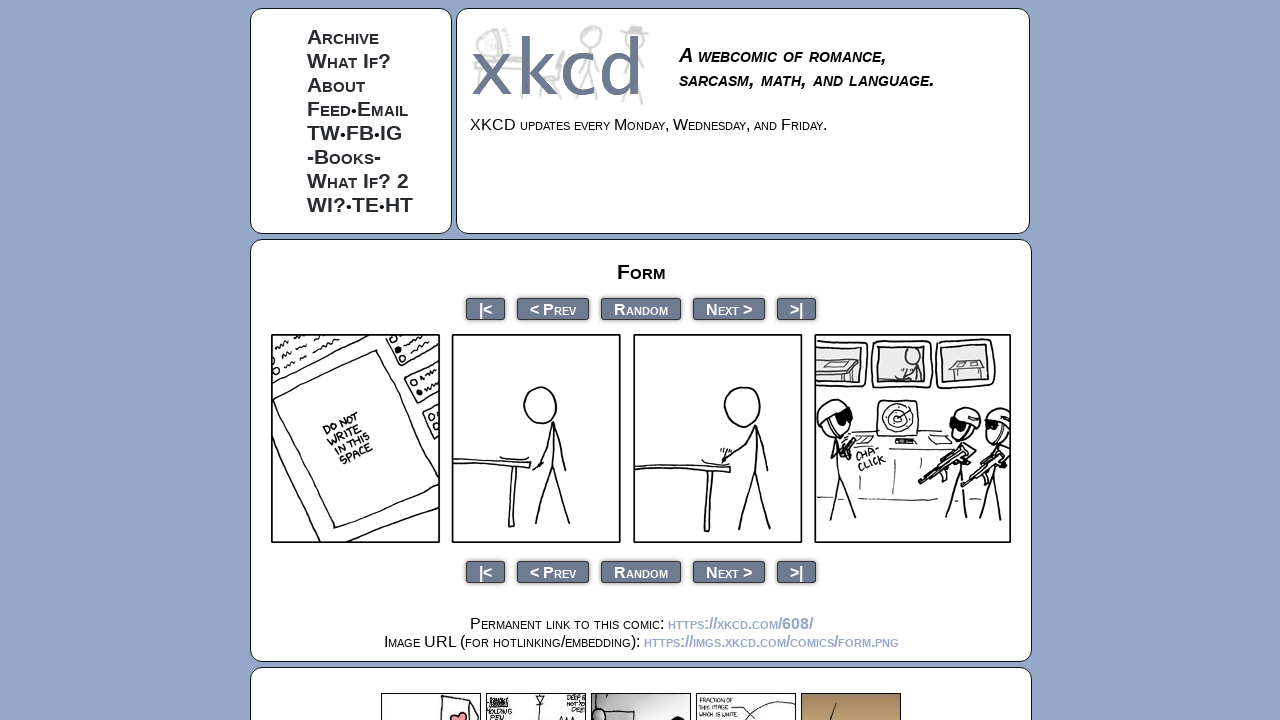